Tests infinite scroll functionality by scrolling to bottom and verifying more shots load

Starting URL: https://dribbble.com

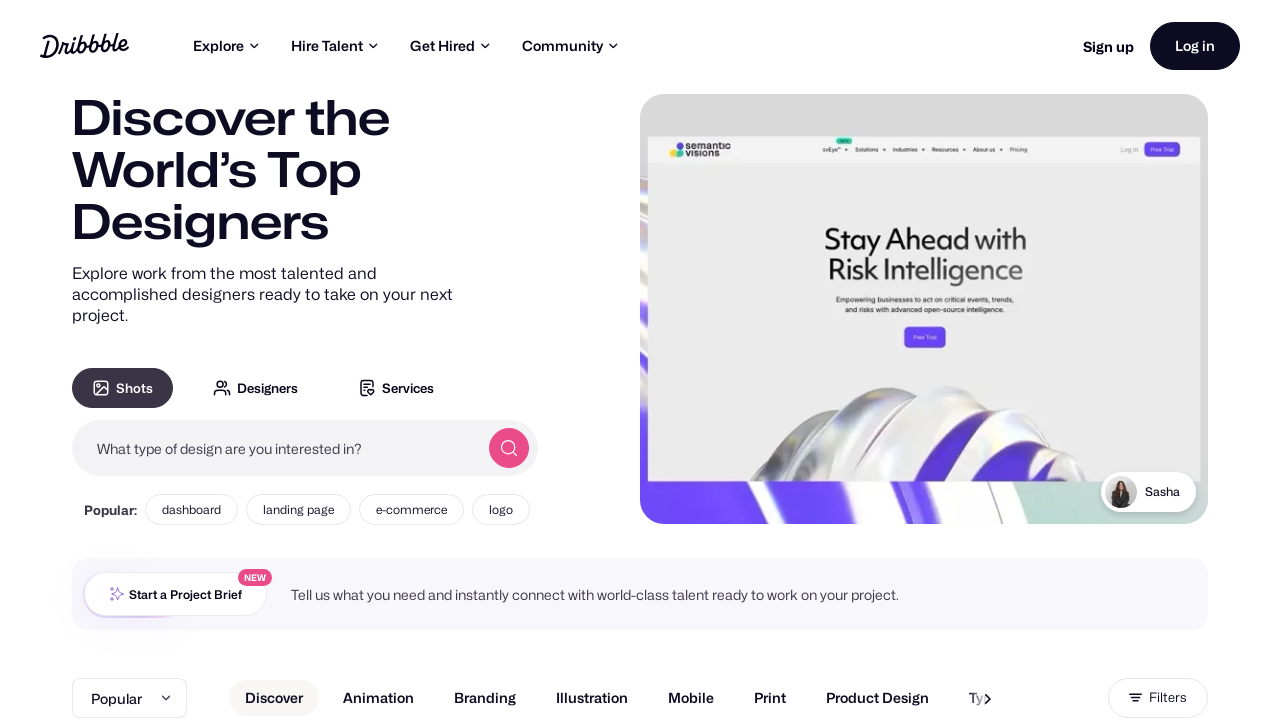

Waited for initial shots to load on Dribbble
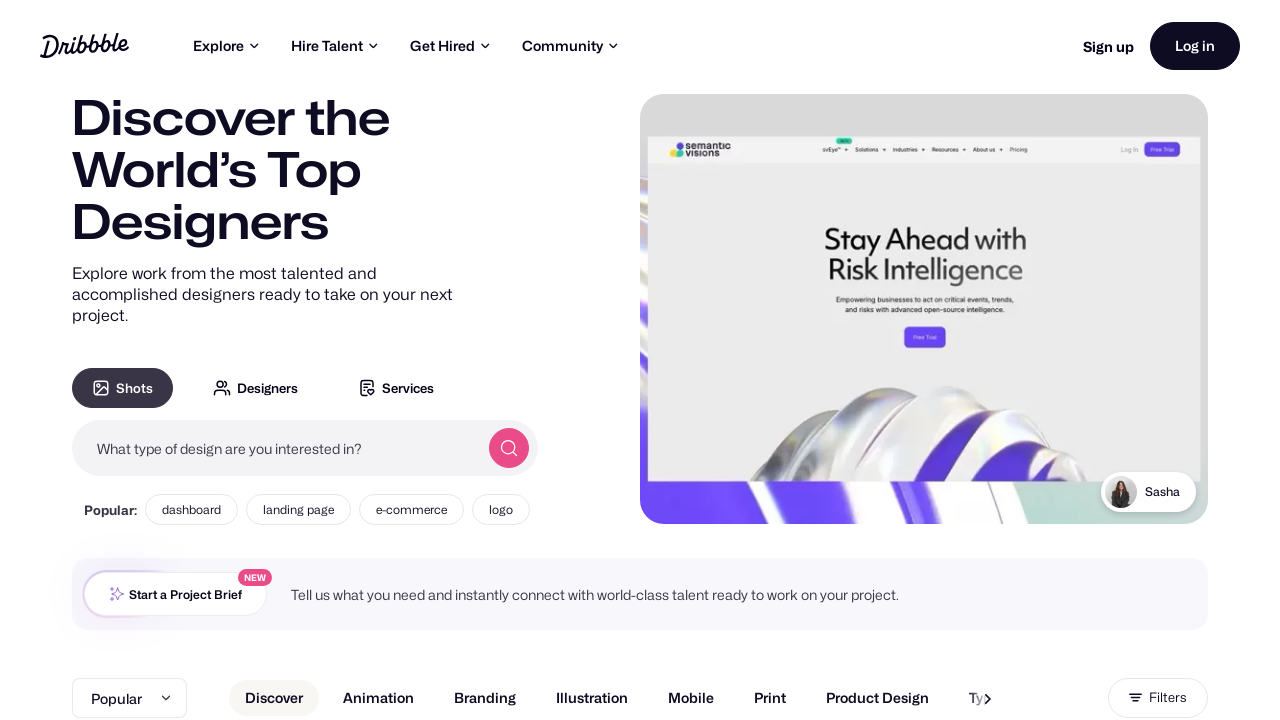

Retrieved initial shot count: 50
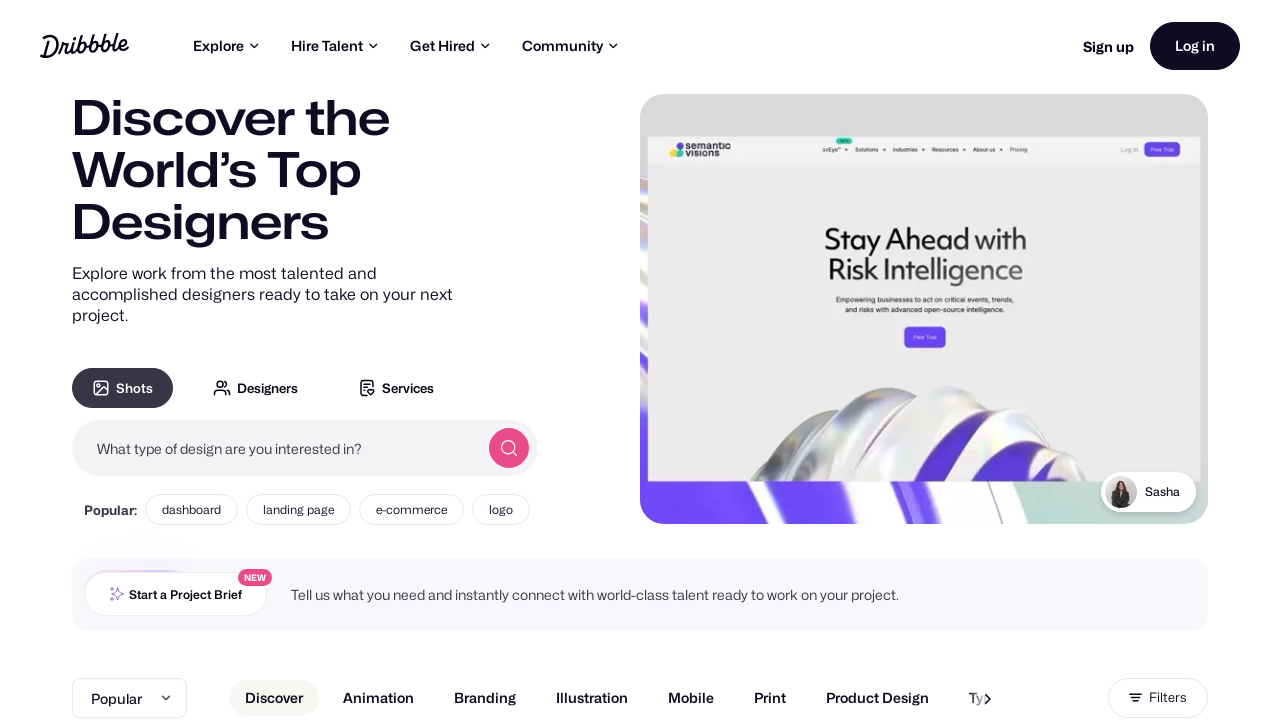

Scrolled to bottom of page to trigger infinite scroll
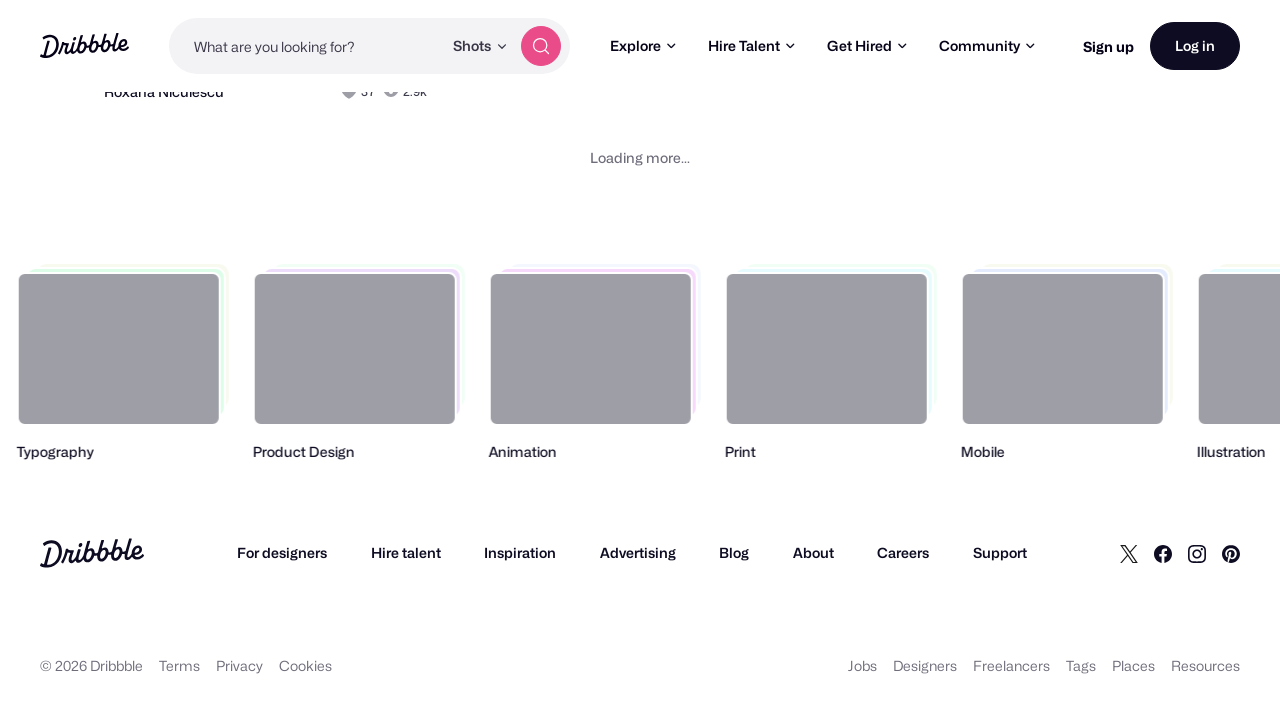

Waited for network to settle after scrolling
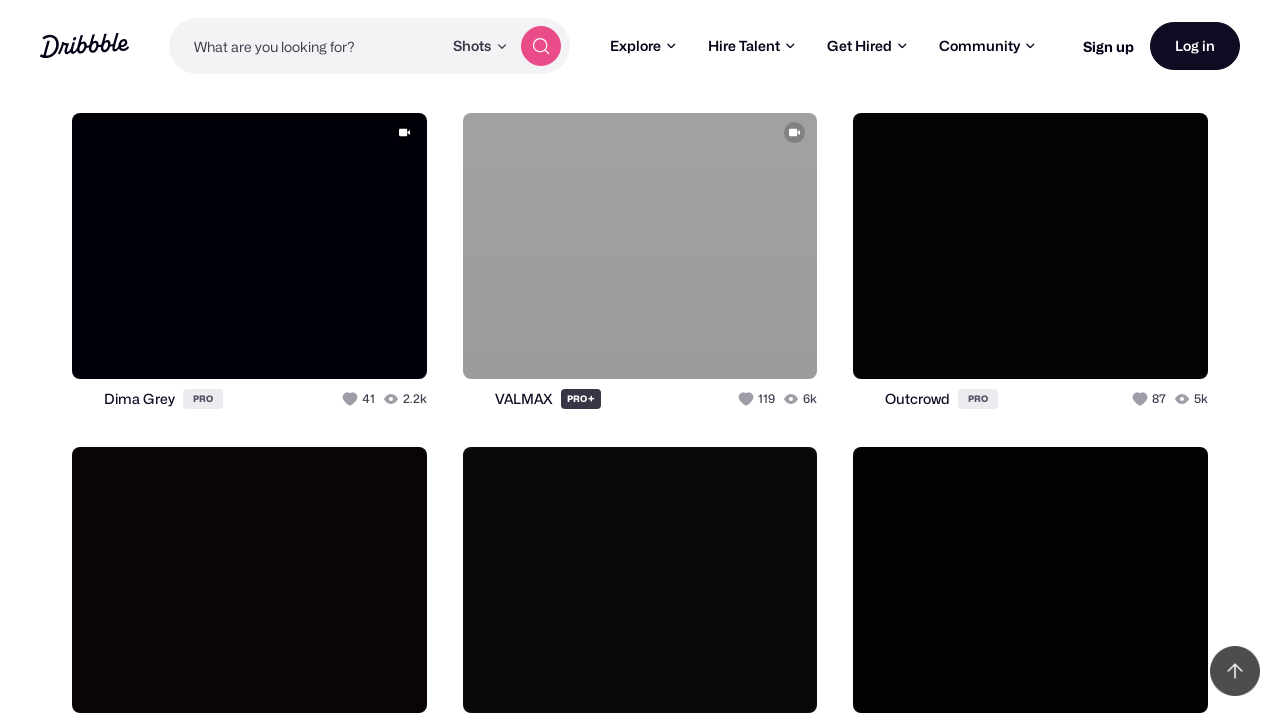

Retrieved new shot count after scrolling: 90
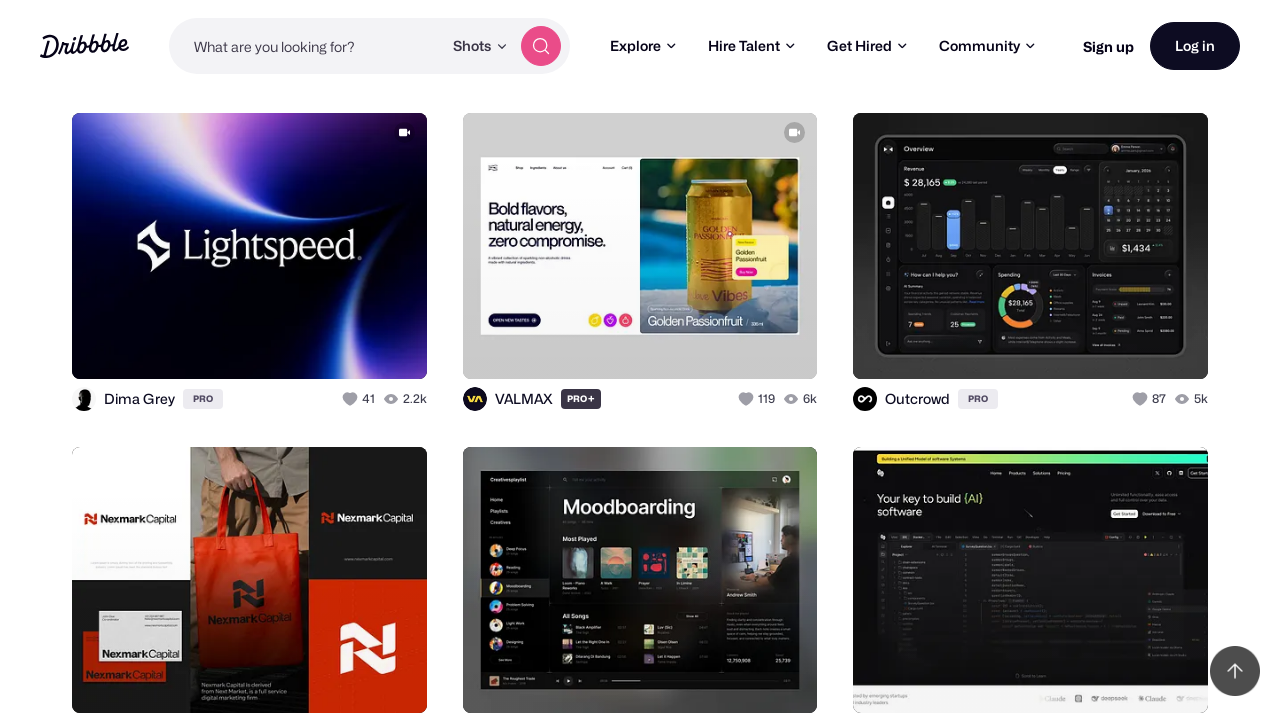

Verified infinite scroll loaded more shots (initial: 50, new: 90)
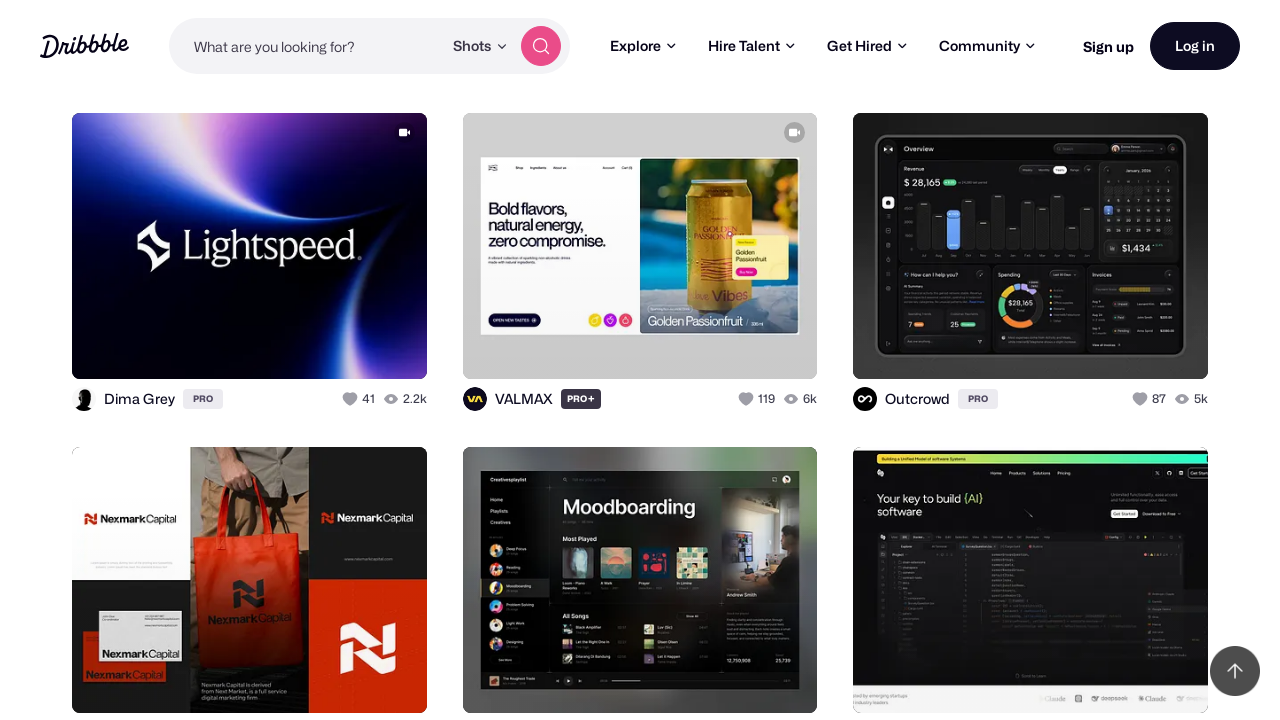

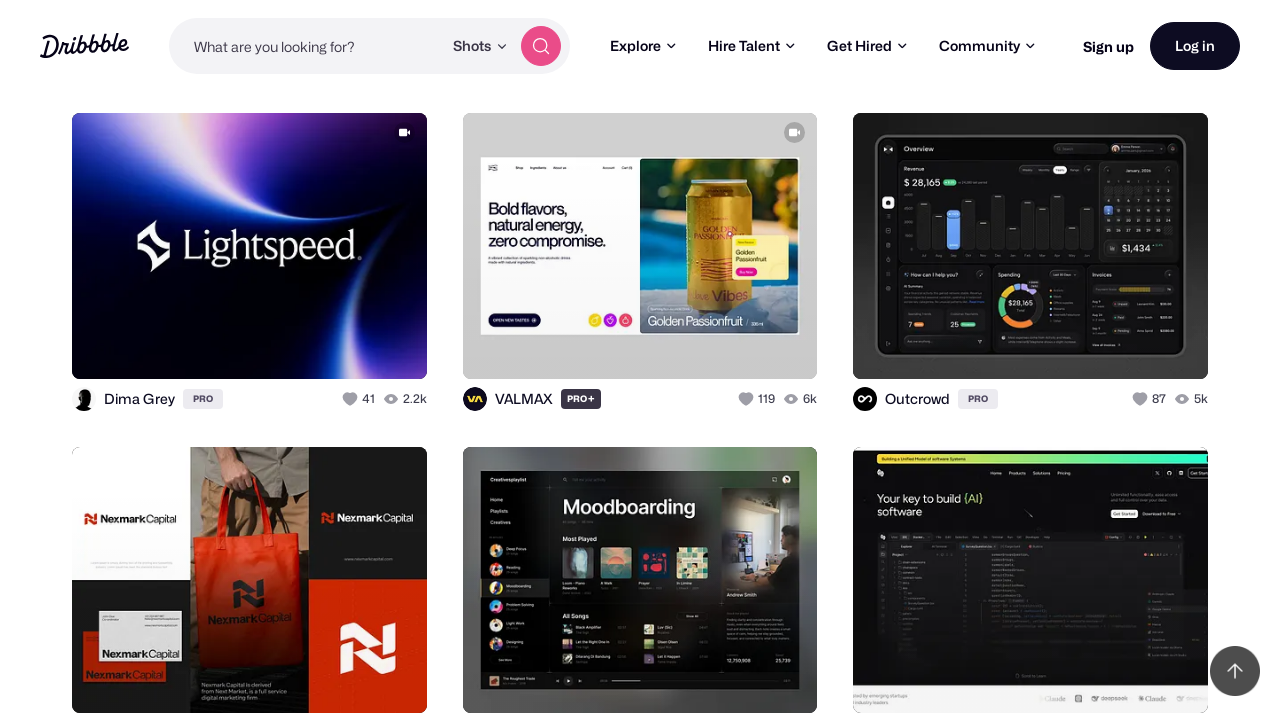